Tests drag and drop functionality on jQuery UI demo page by dragging an element and dropping it onto a target area

Starting URL: https://jqueryui.com/droppable/

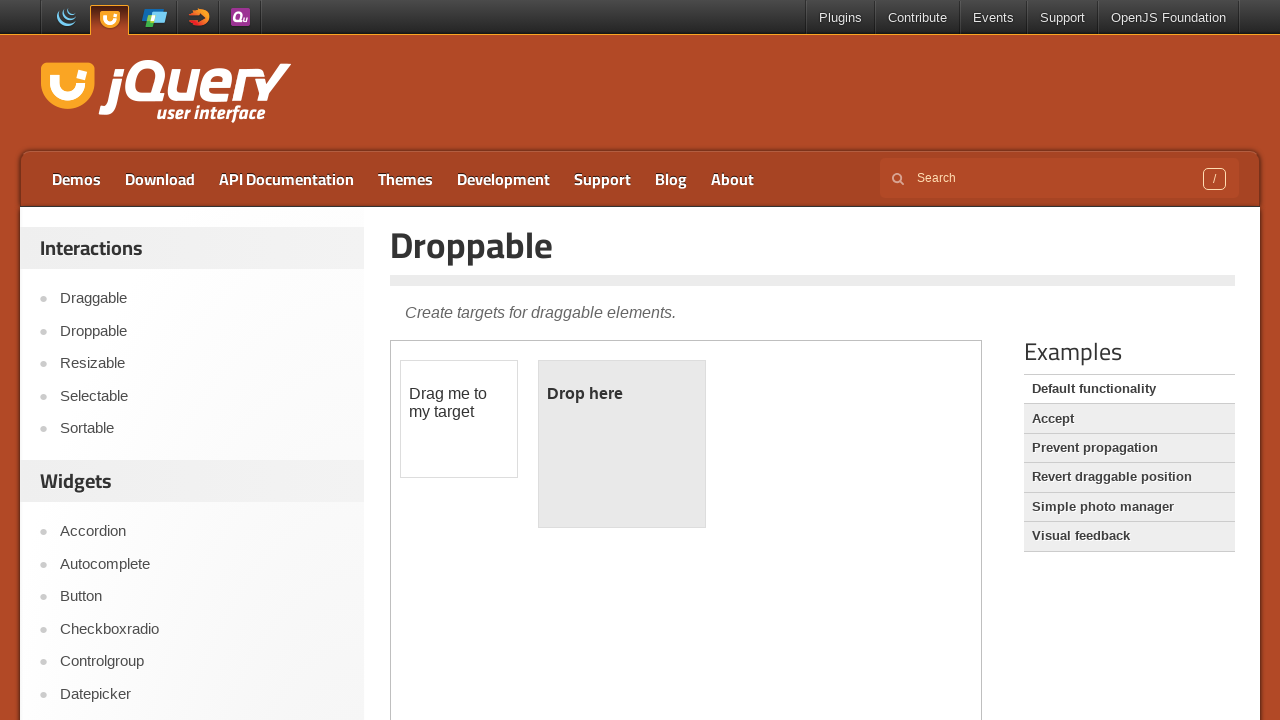

Waited for iframe to be available on jQuery UI droppable demo page
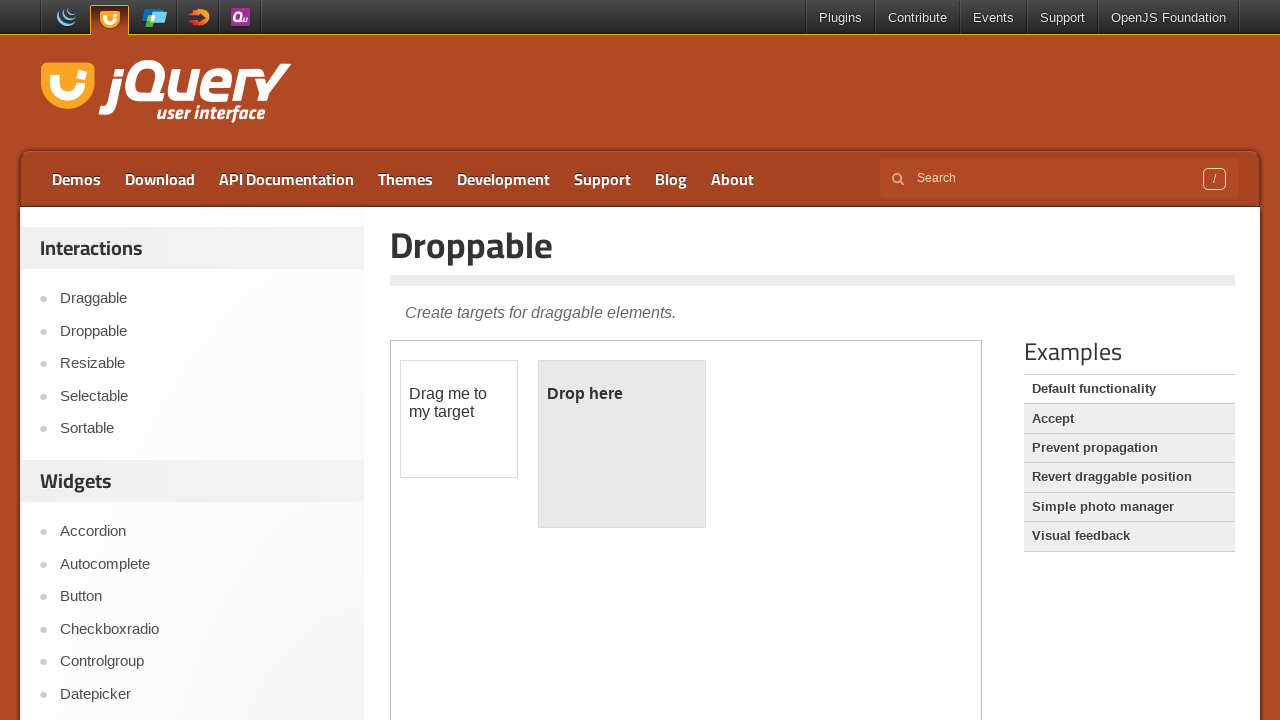

Located and switched to the first iframe containing the drag-drop demo
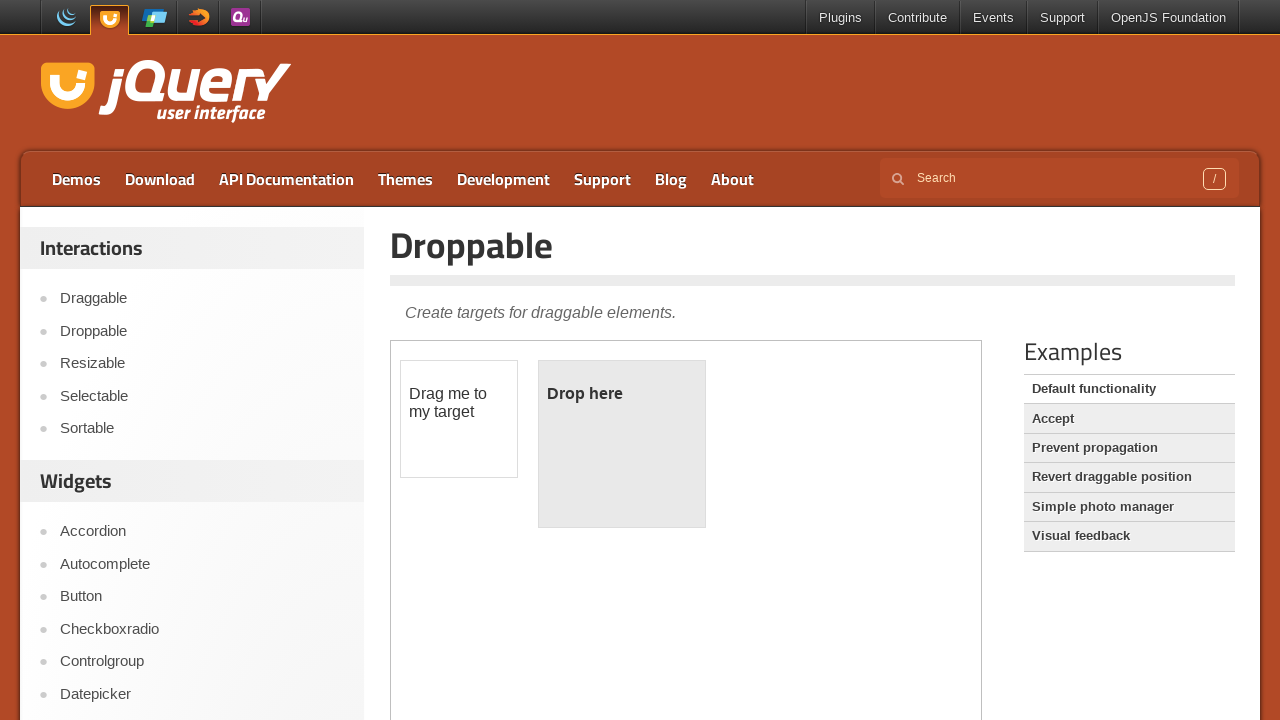

Located the draggable source element
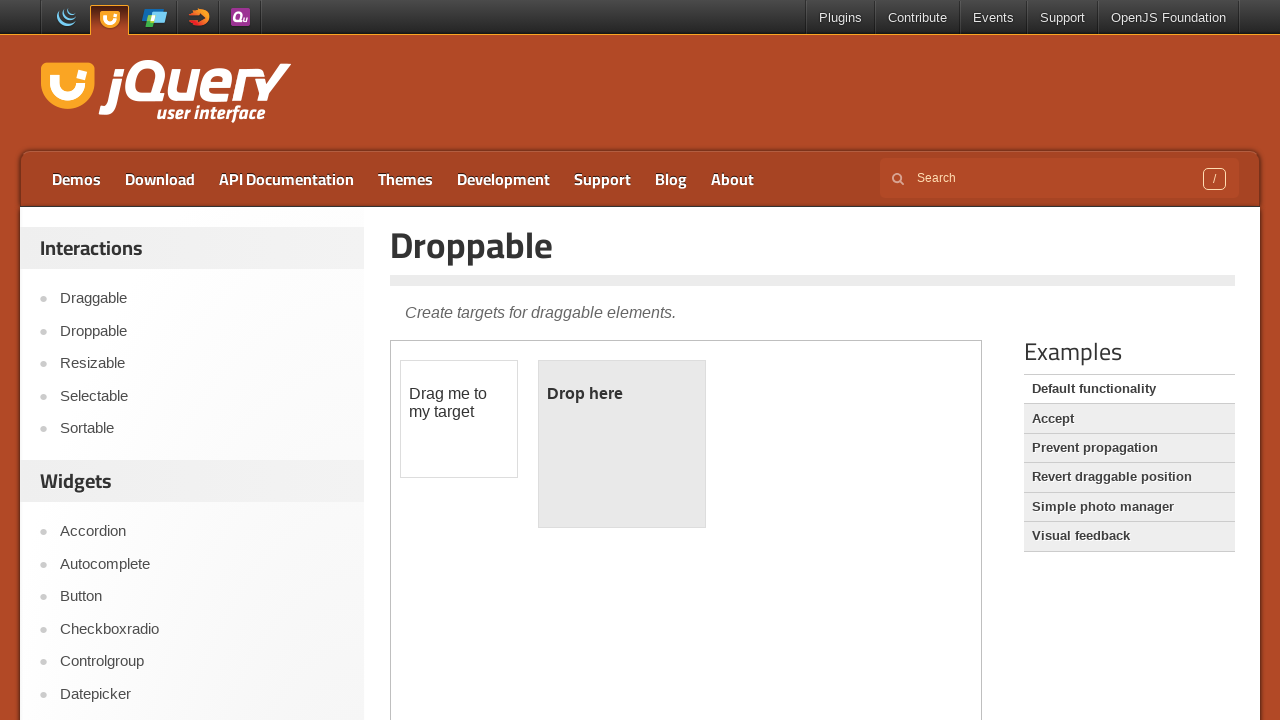

Located the droppable destination element
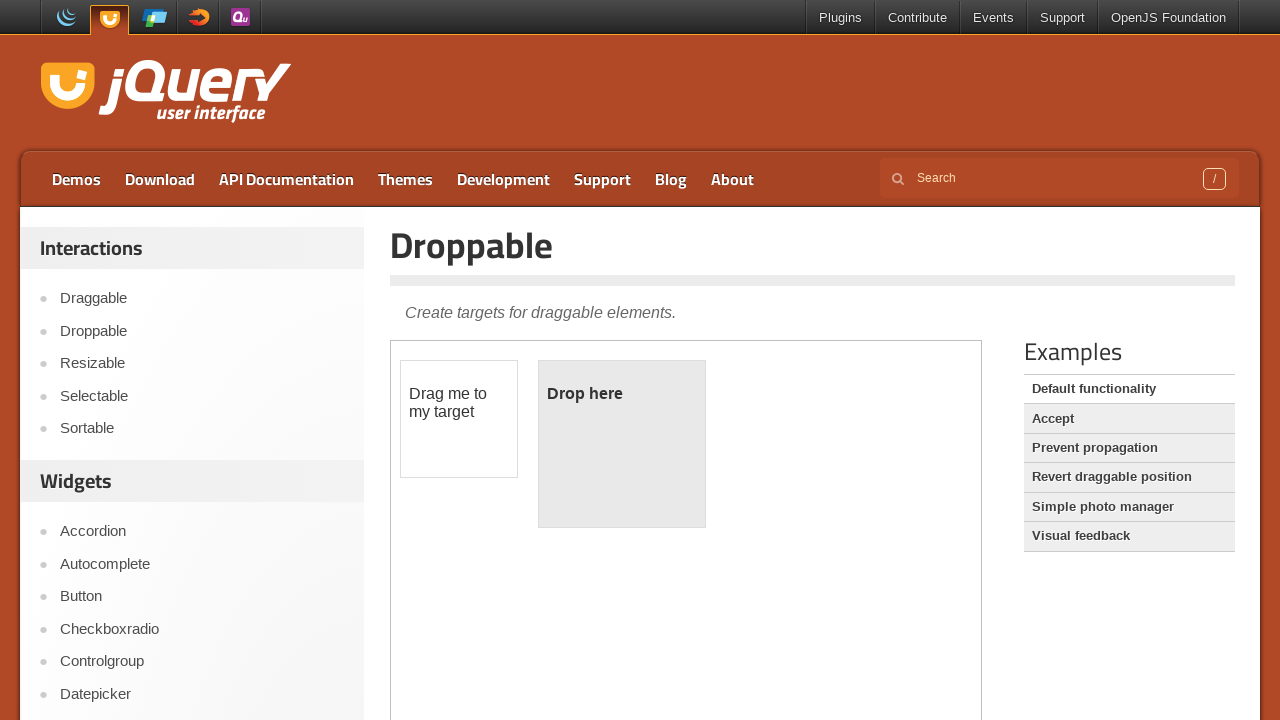

Dragged the draggable element and dropped it onto the droppable target area at (622, 444)
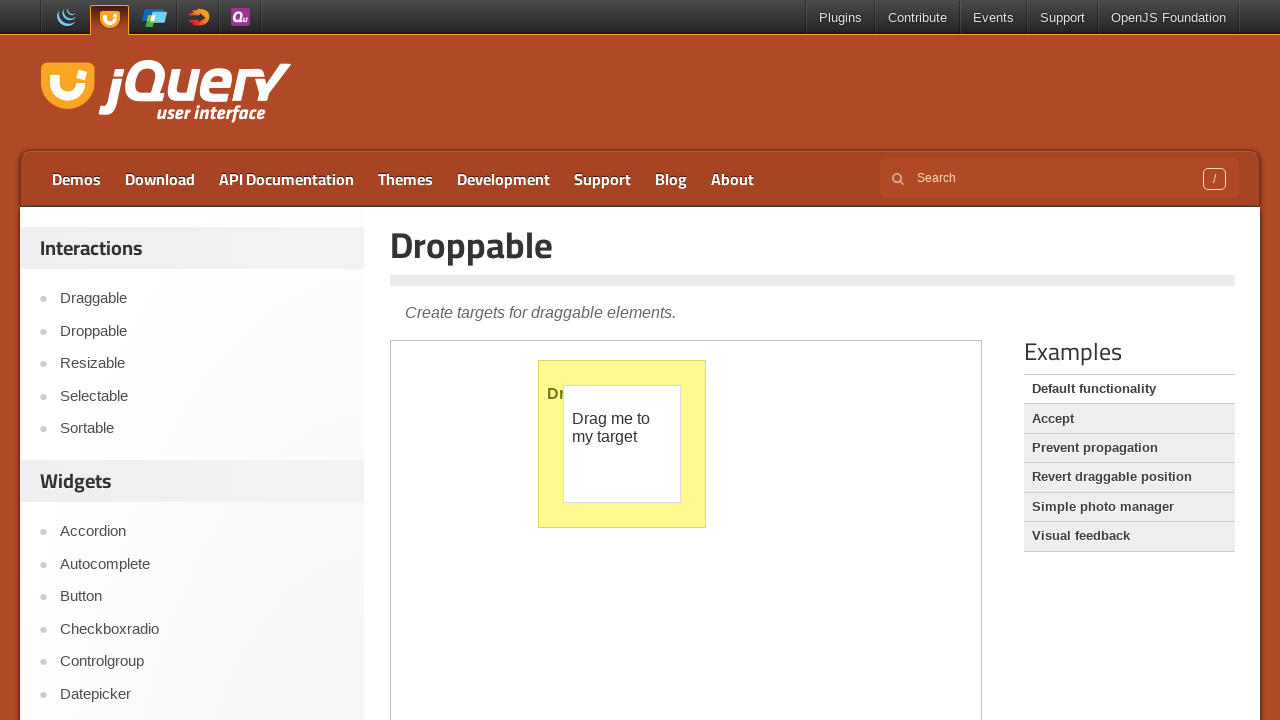

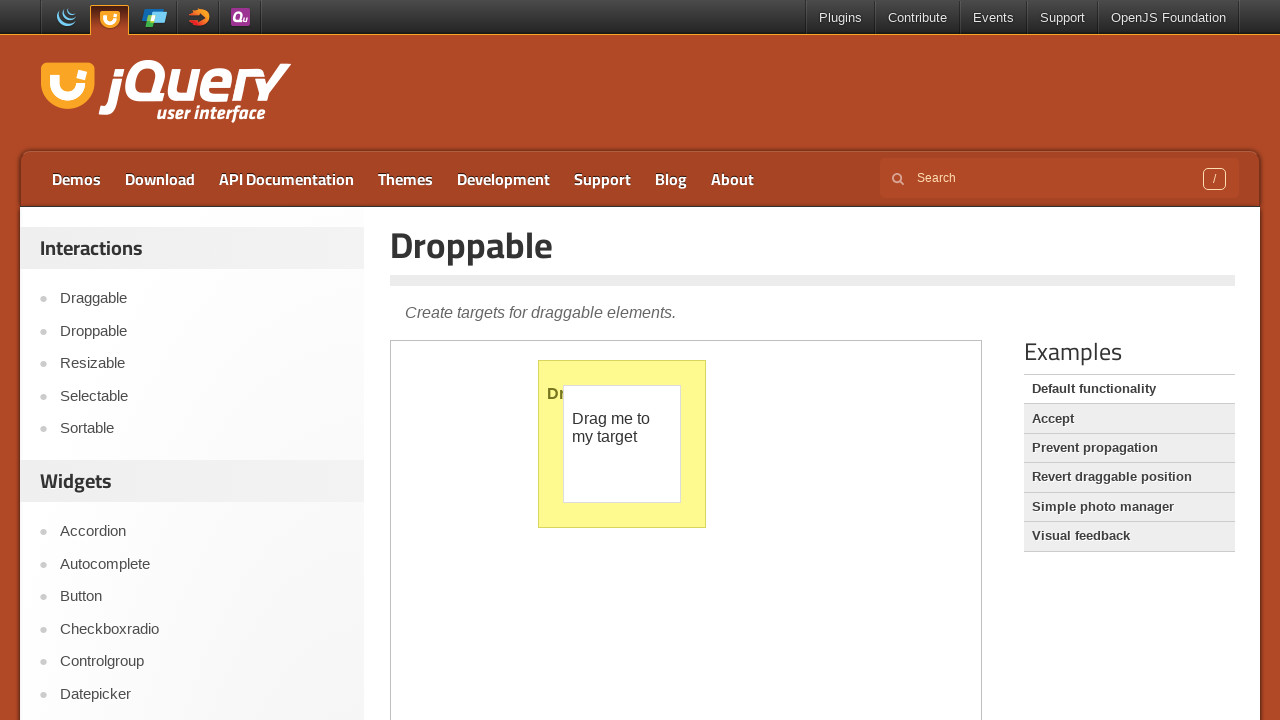